Tests passenger dropdown functionality by clicking to open the dropdown, incrementing the adult passenger count 4 times using a loop, and then closing the dropdown.

Starting URL: https://rahulshettyacademy.com/dropdownsPractise/

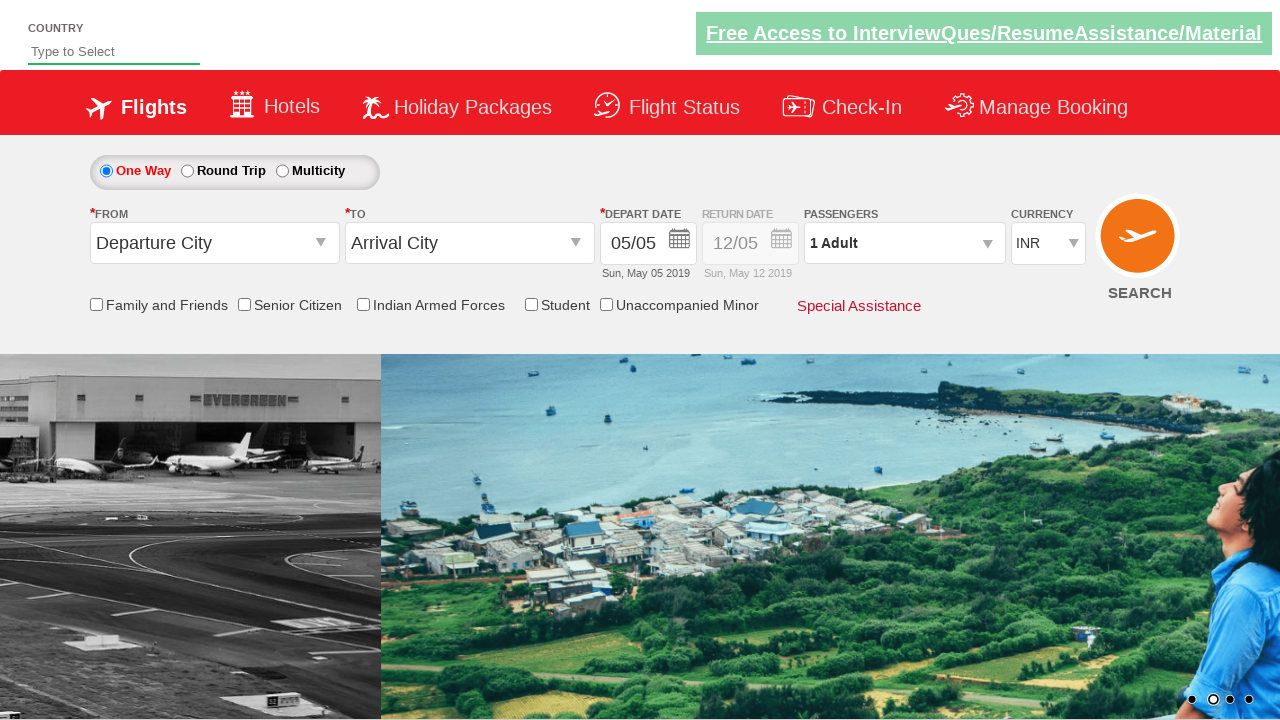

Clicked on passenger info dropdown to open it at (904, 243) on #divpaxinfo
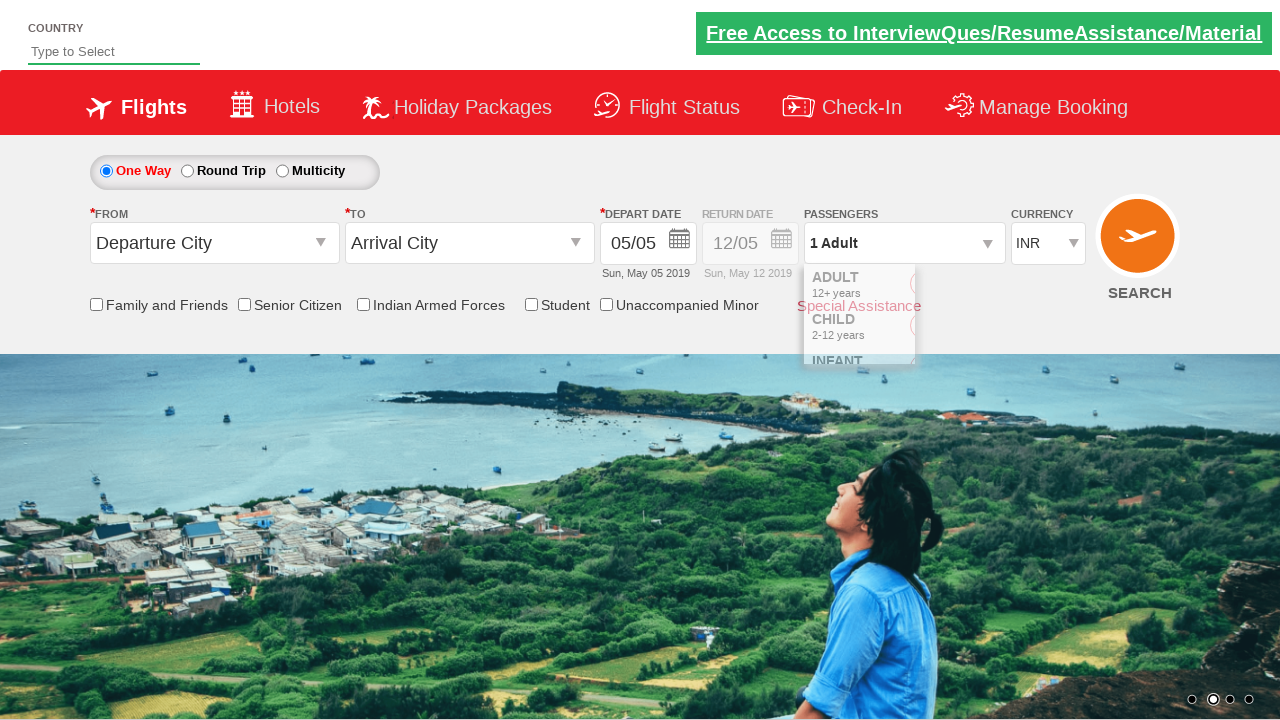

Waited for dropdown to be visible
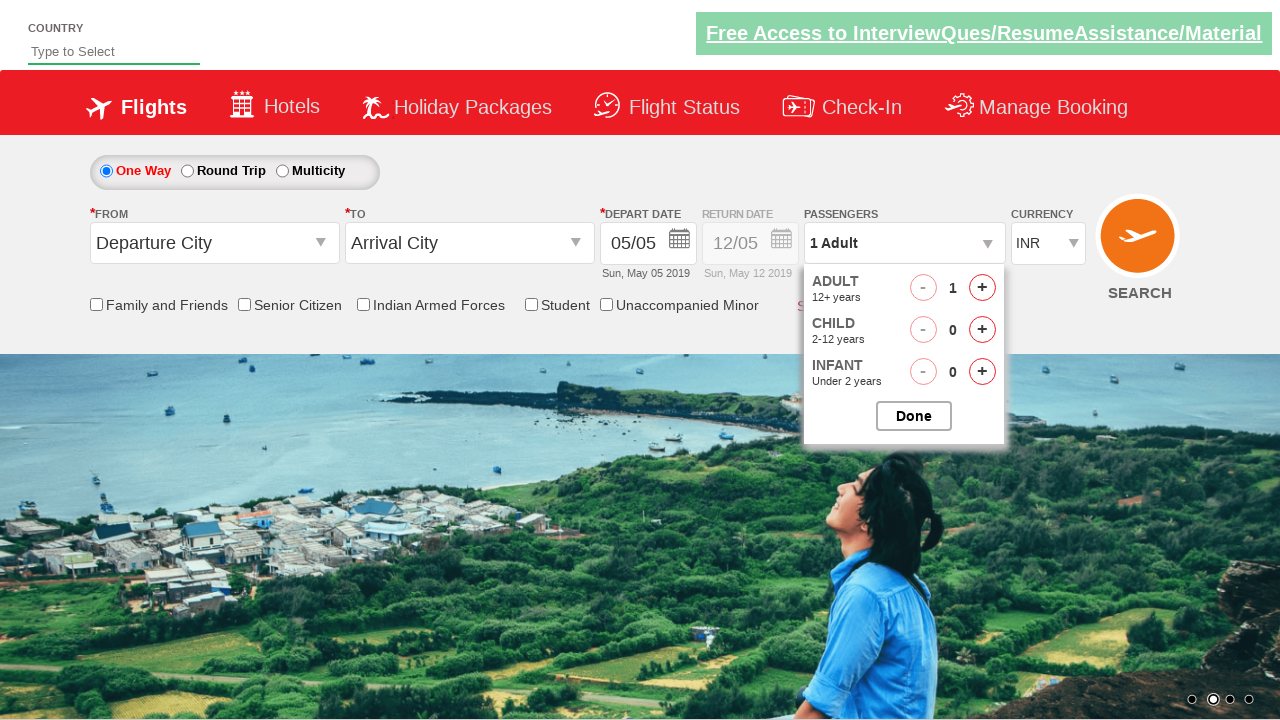

Incremented adult passenger count (iteration 1 of 4) at (982, 288) on #hrefIncAdt
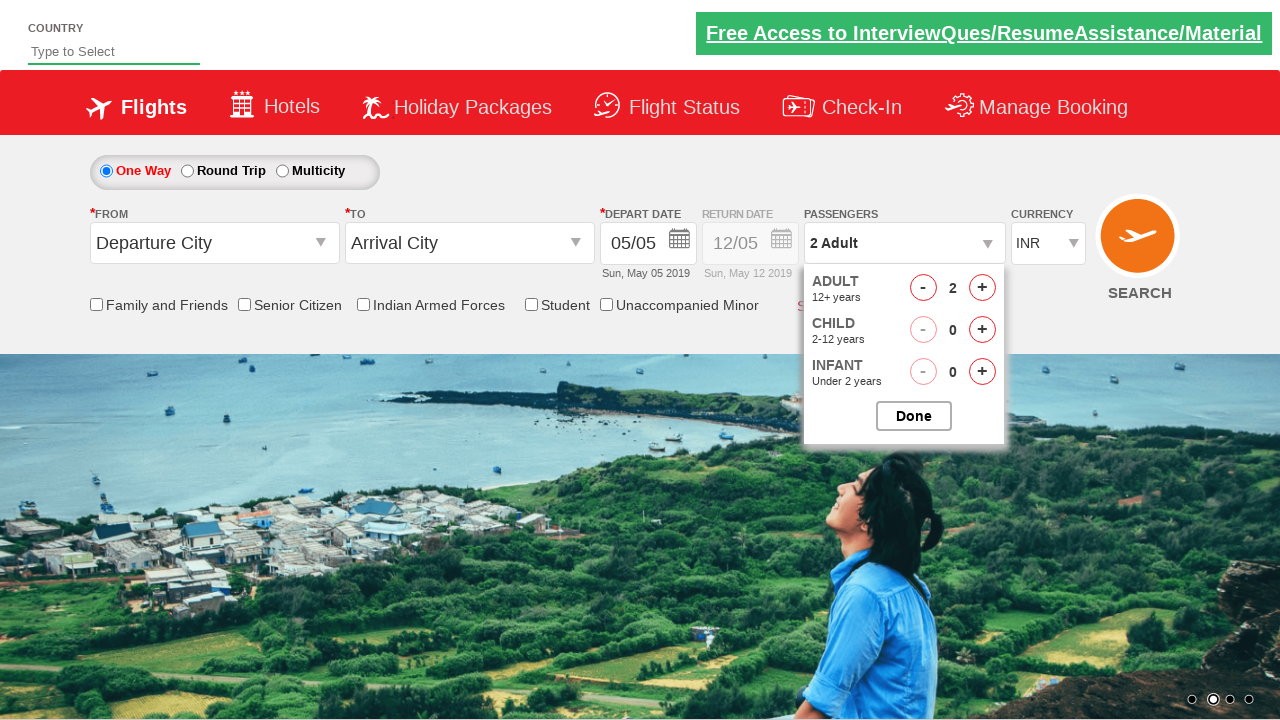

Incremented adult passenger count (iteration 2 of 4) at (982, 288) on #hrefIncAdt
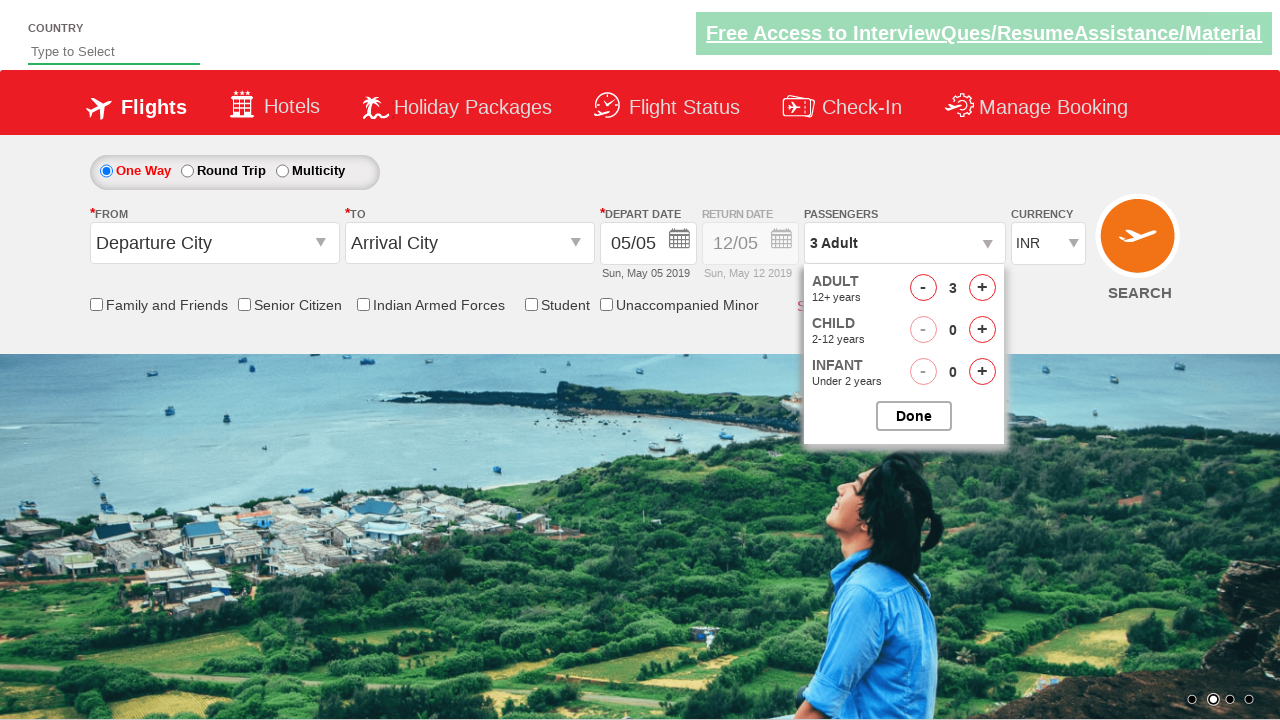

Incremented adult passenger count (iteration 3 of 4) at (982, 288) on #hrefIncAdt
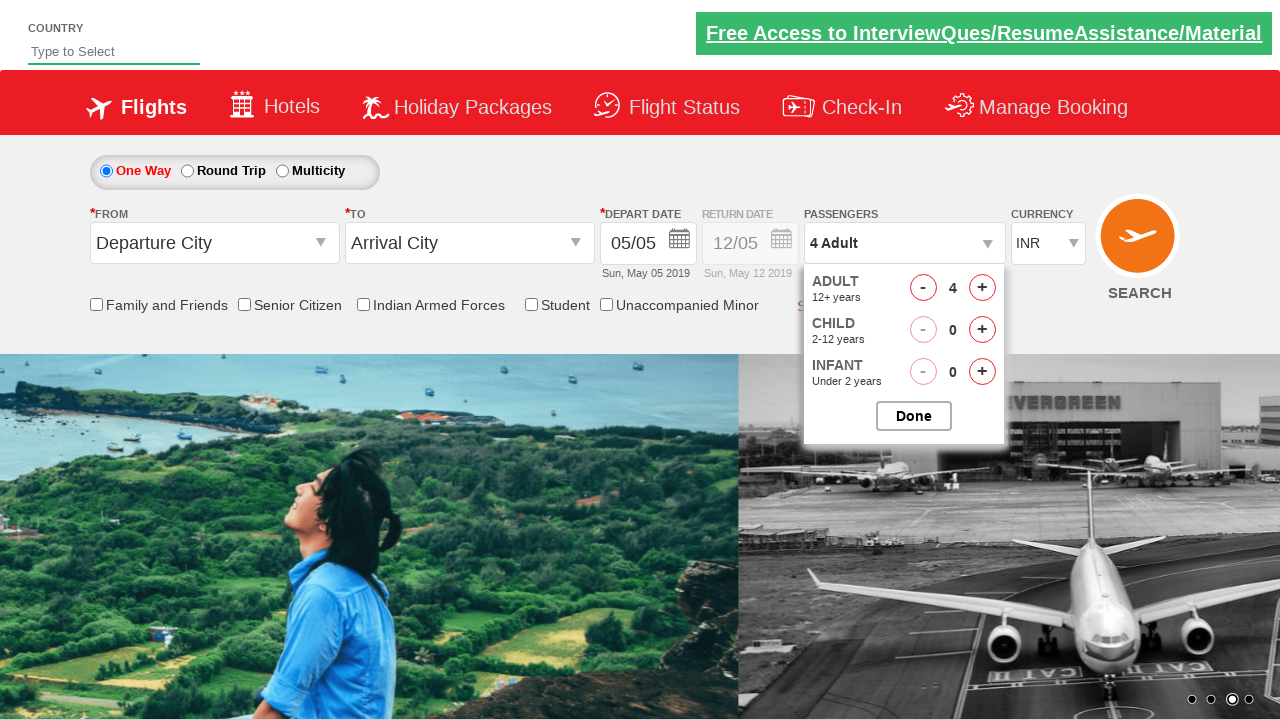

Incremented adult passenger count (iteration 4 of 4) at (982, 288) on #hrefIncAdt
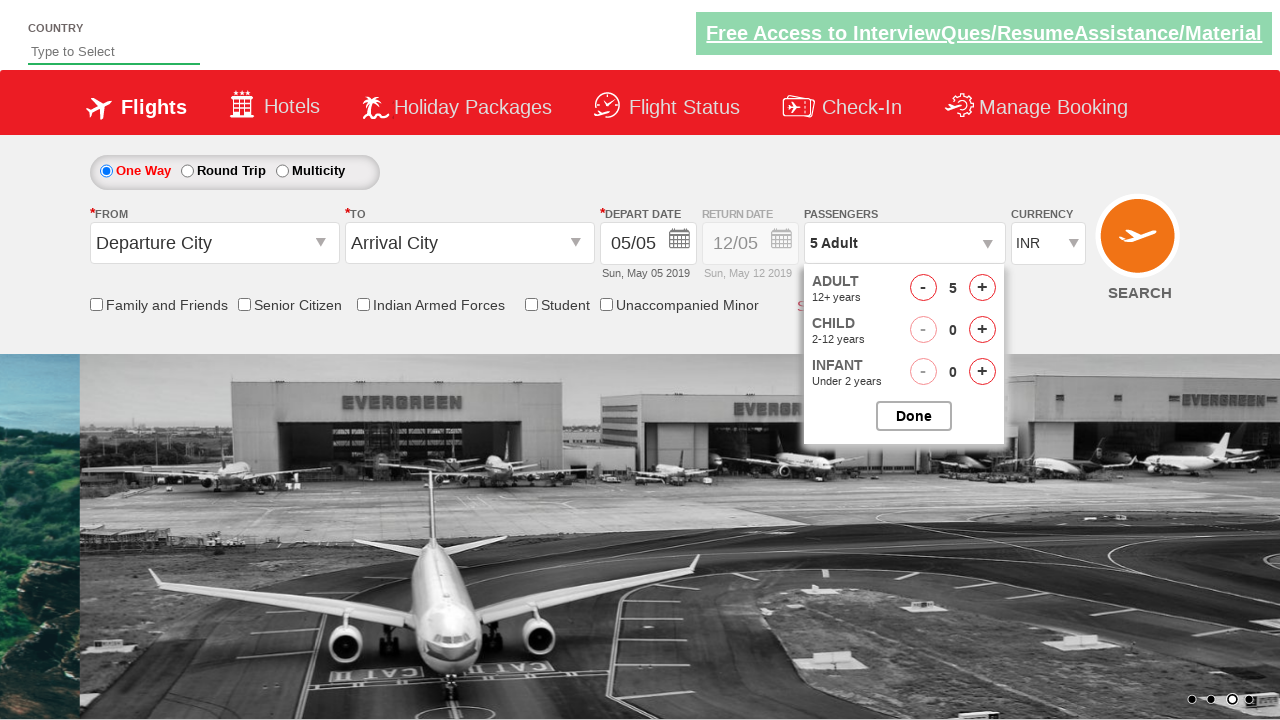

Clicked to close the passenger options dropdown at (914, 416) on #btnclosepaxoption
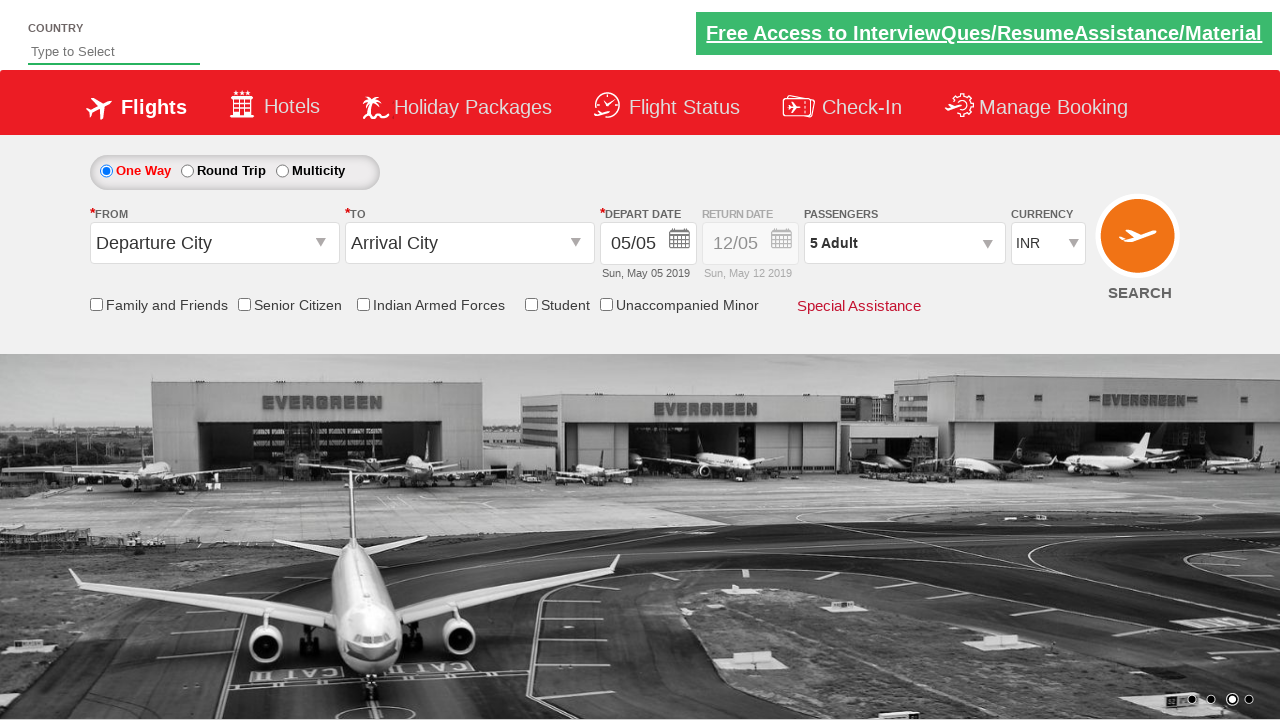

Verified the dropdown shows updated passenger count
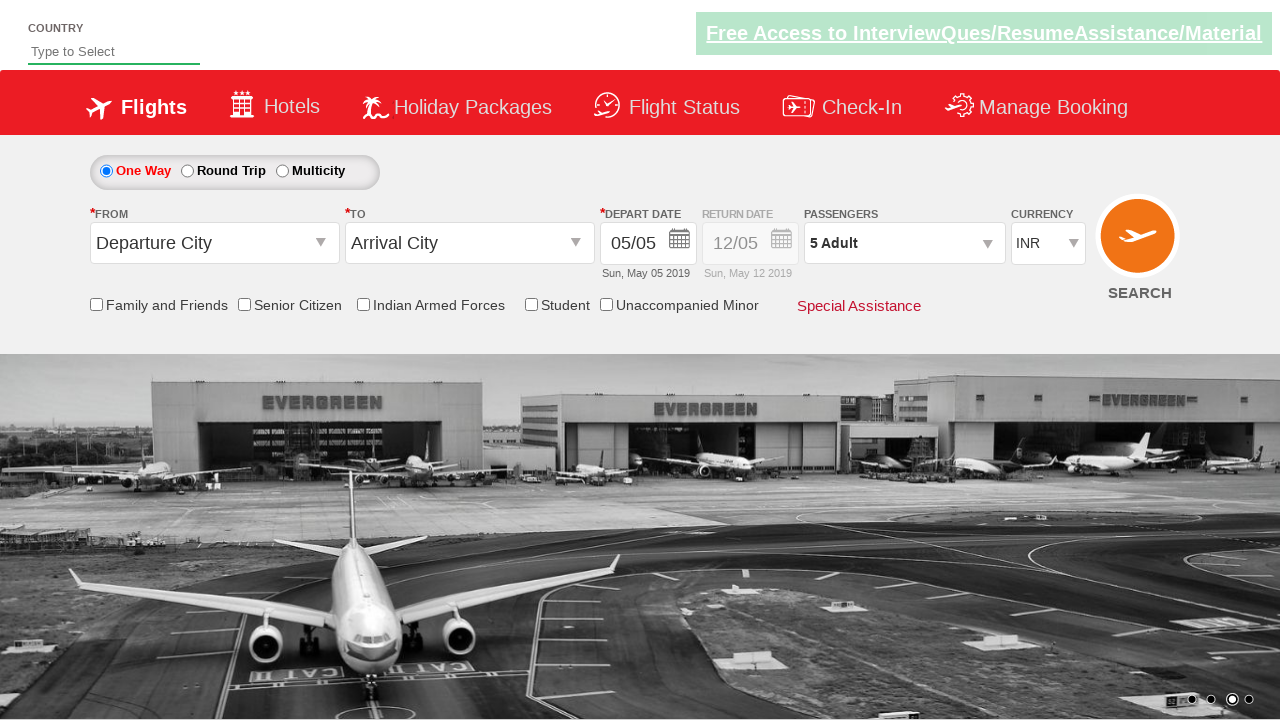

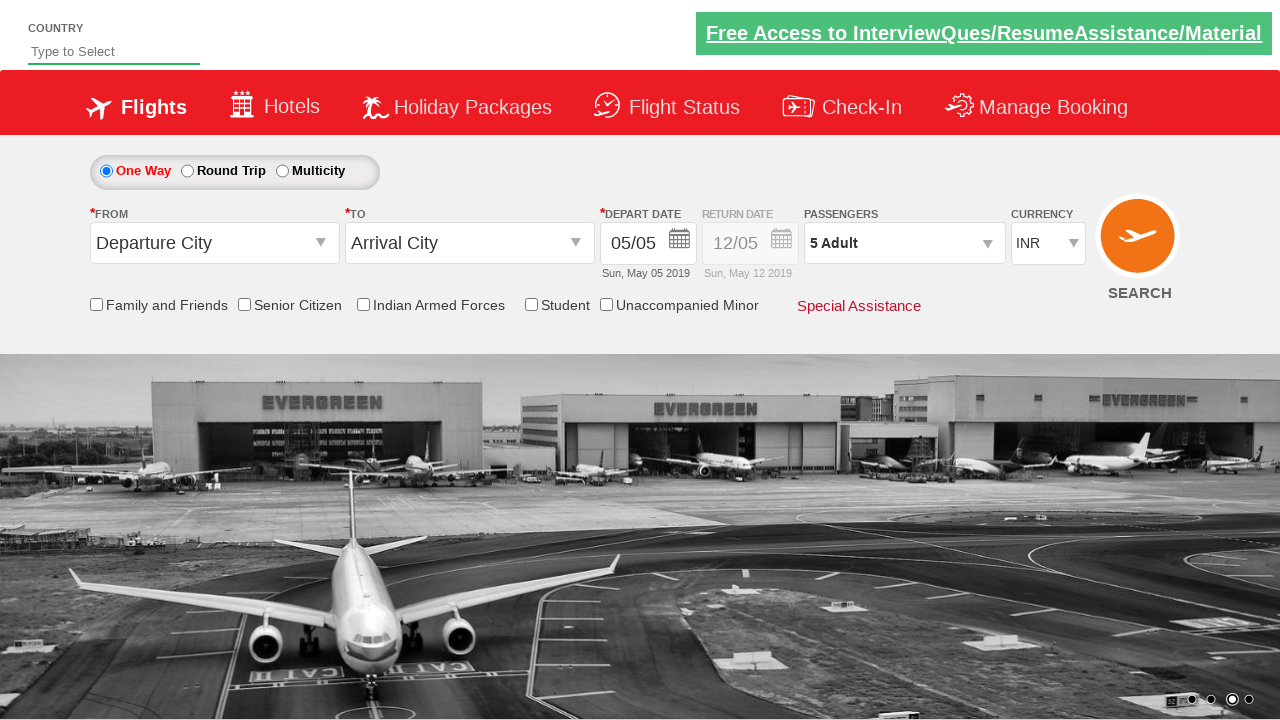